Tests browser navigation capabilities by reloading the page, navigating back, and navigating forward

Starting URL: https://techglobal-training.com

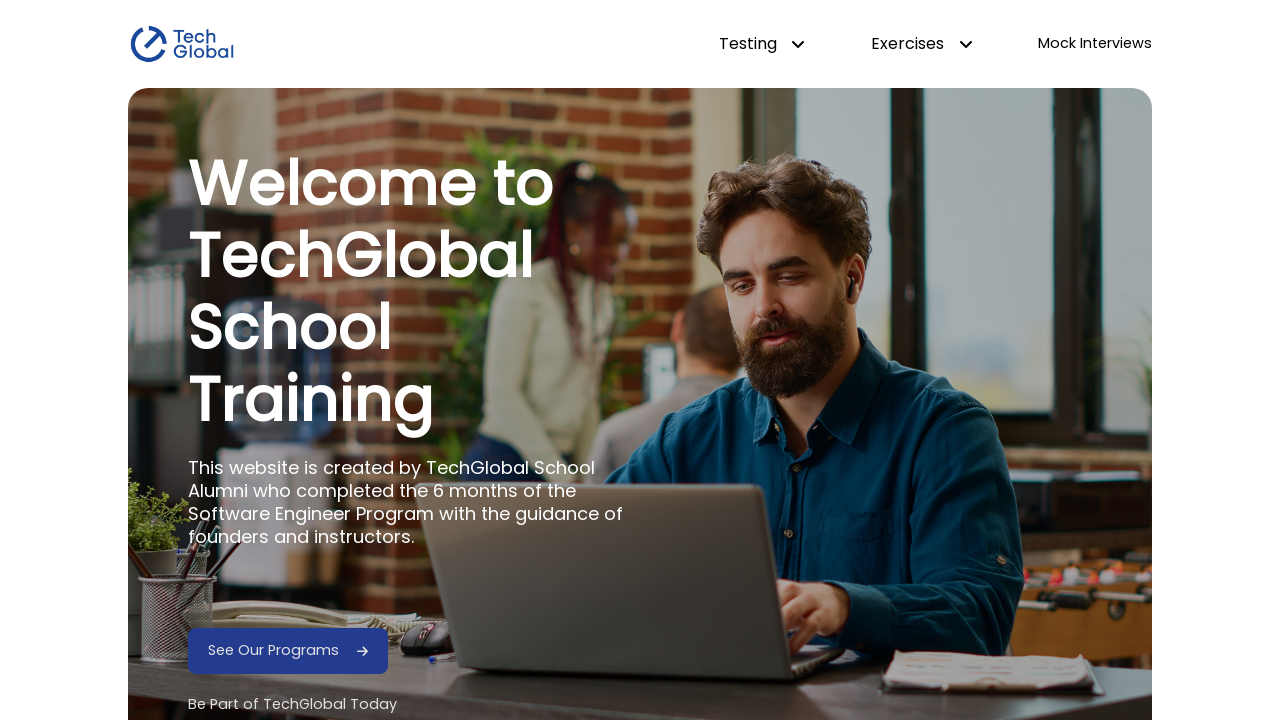

Reloaded the current page
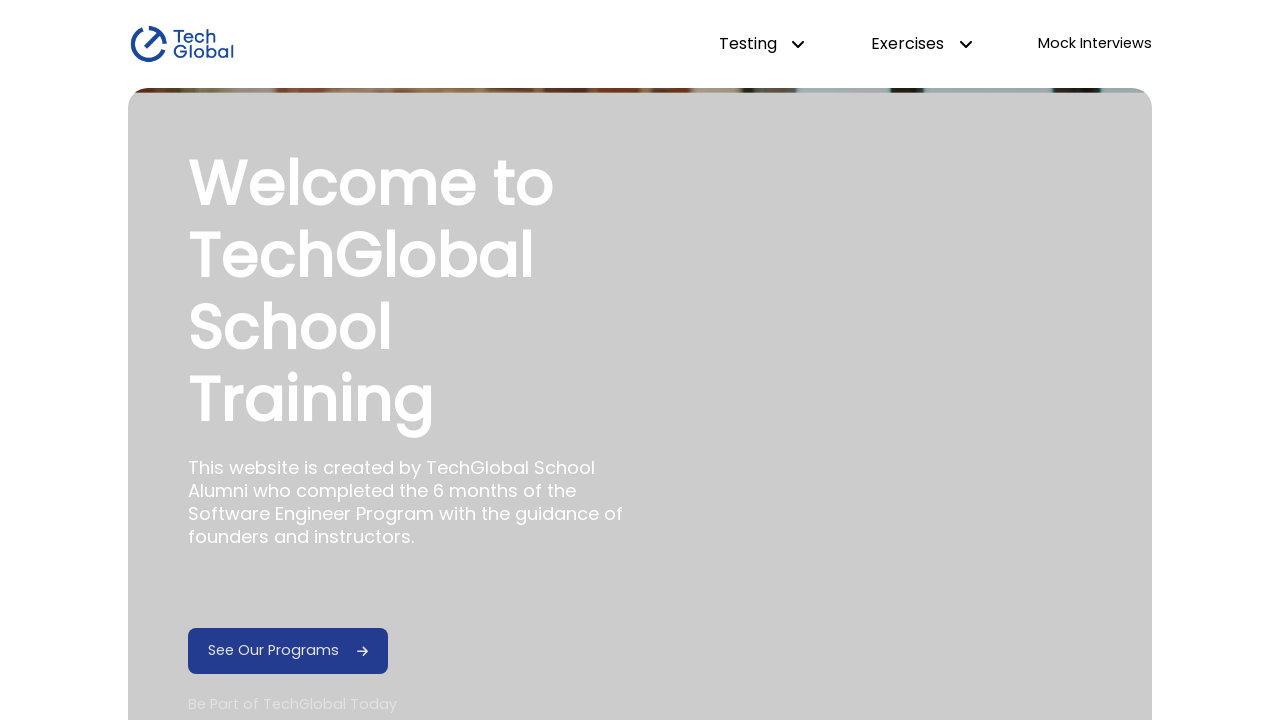

Navigated to https://techglobal-training.com
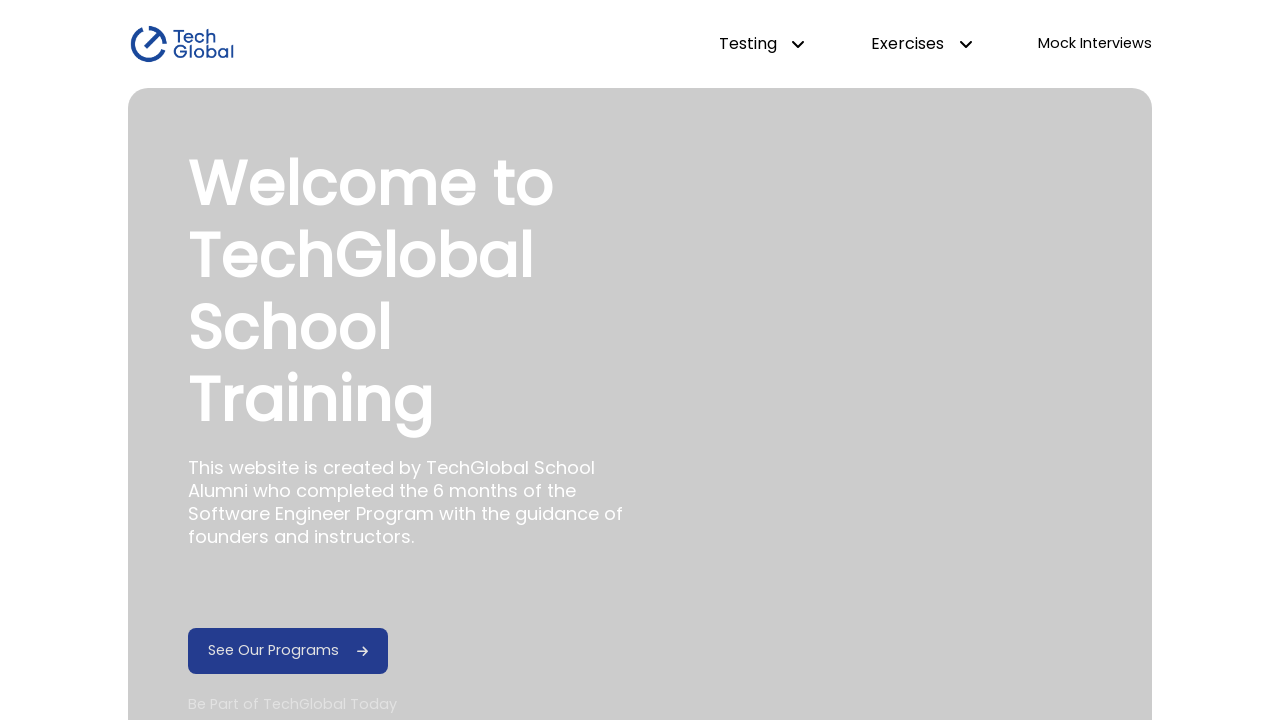

Navigated back in browser history
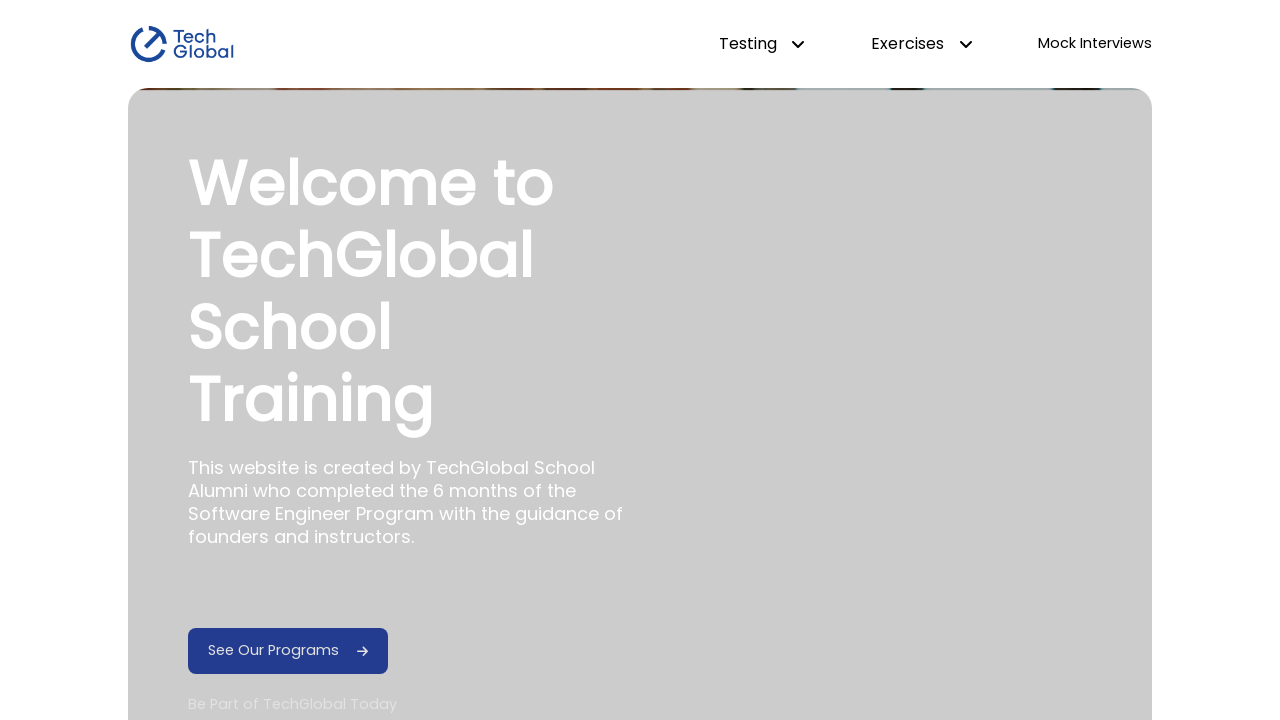

Navigated forward in browser history
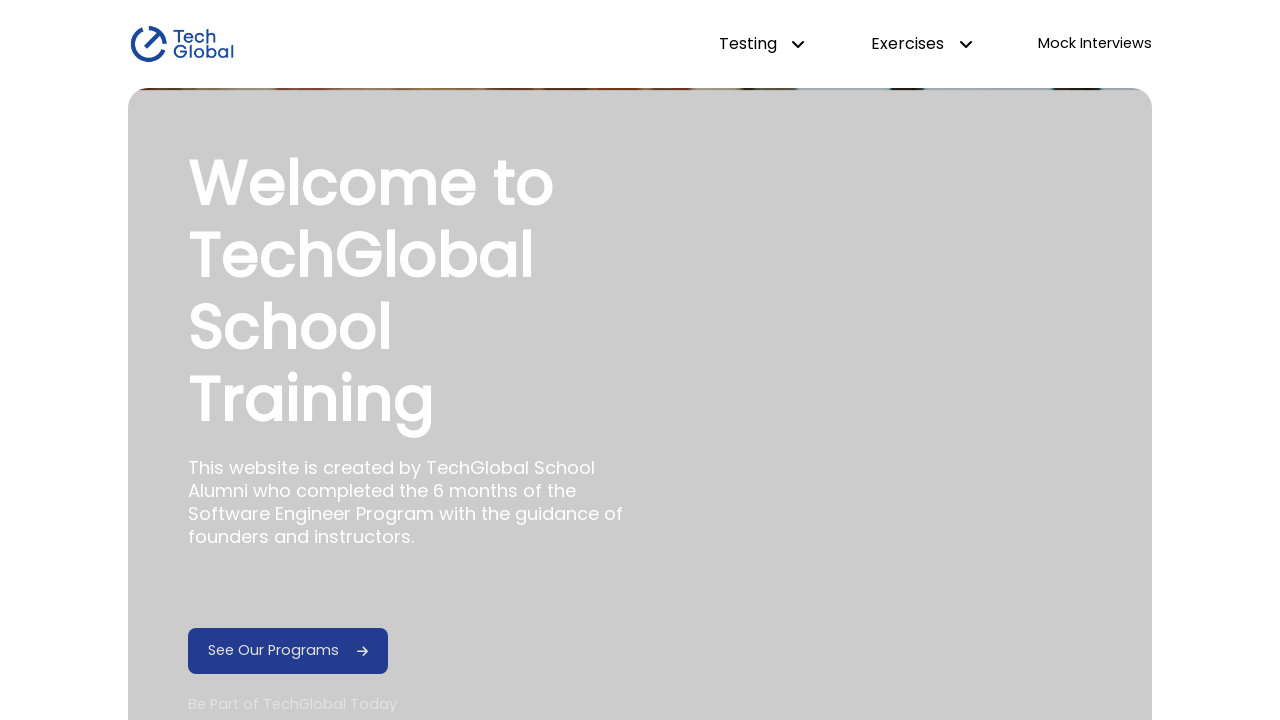

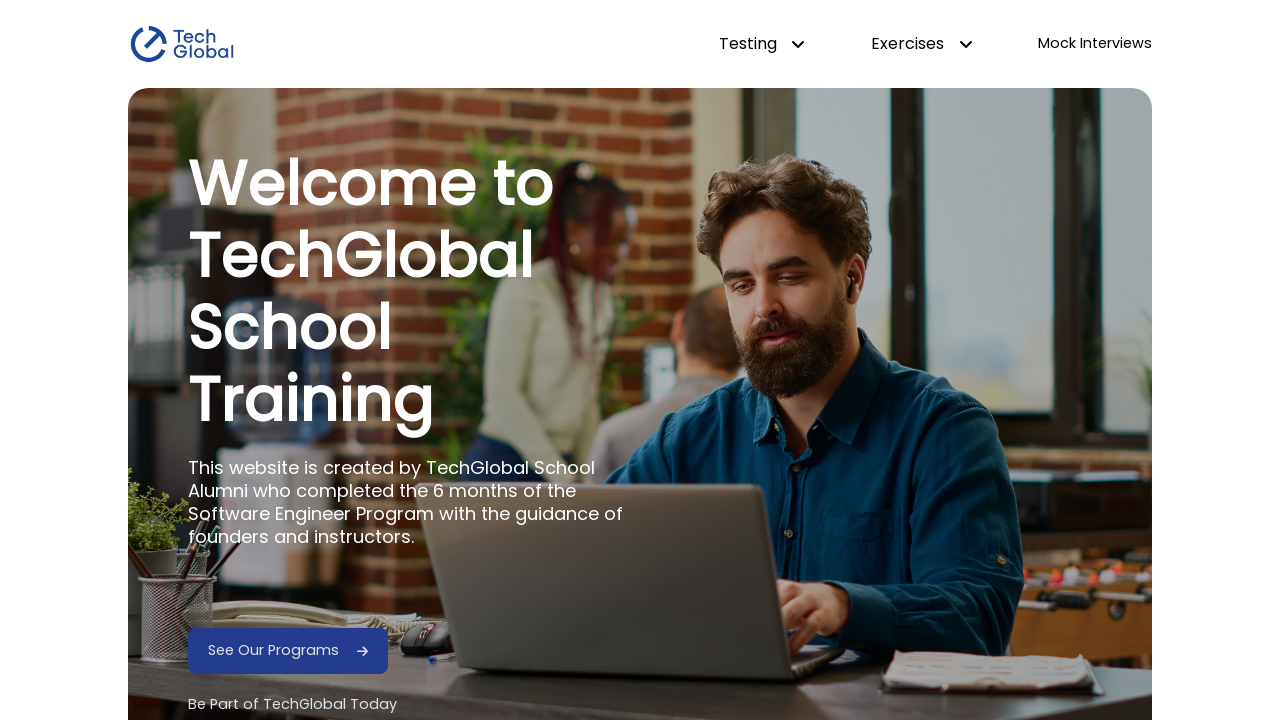